Tests the search functionality on an e-commerce site by entering a search term, submitting the form, and verifying that product results are displayed.

Starting URL: https://www.scrapingcourse.com/ecommerce/

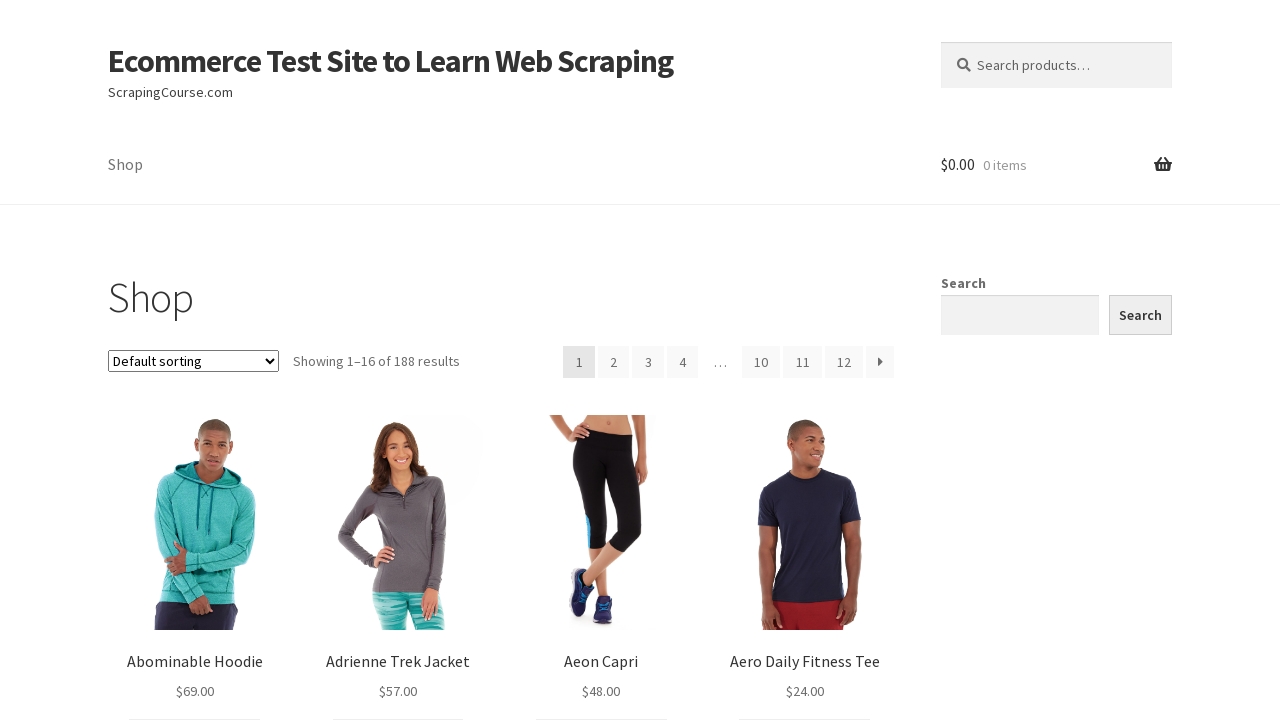

Located search input field
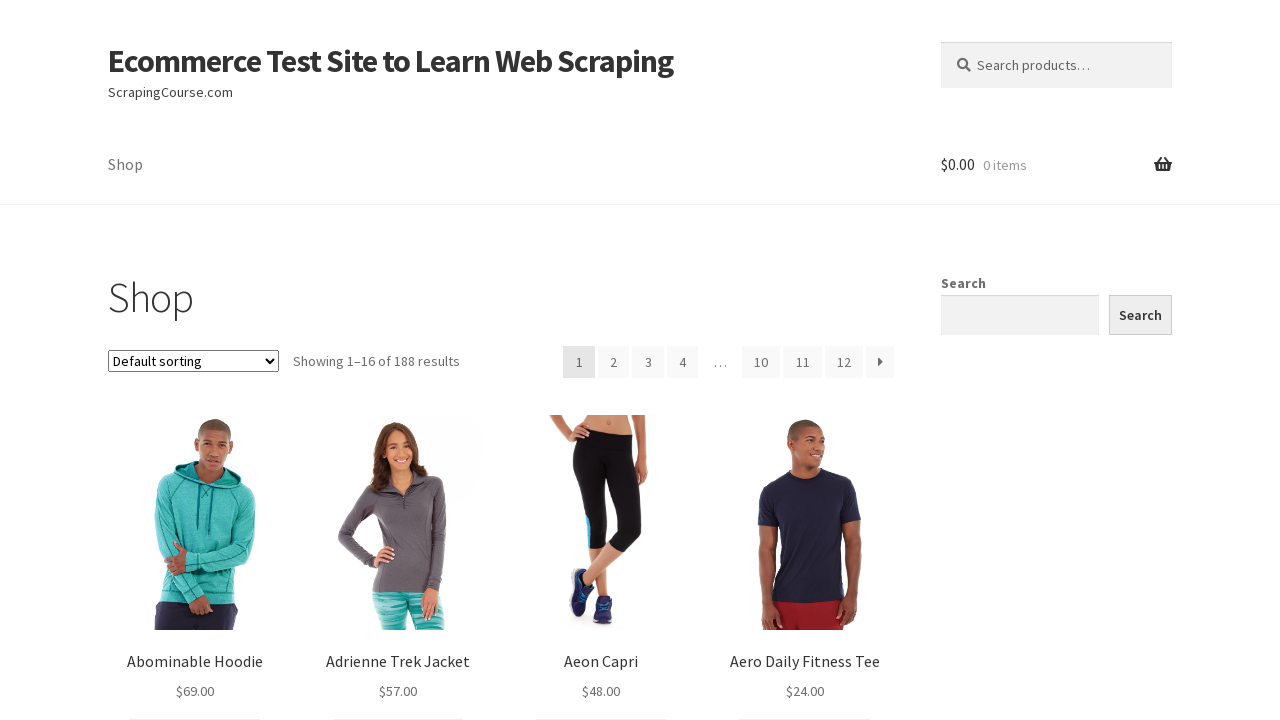

Filled search field with 'hoodie' on input[type='search']
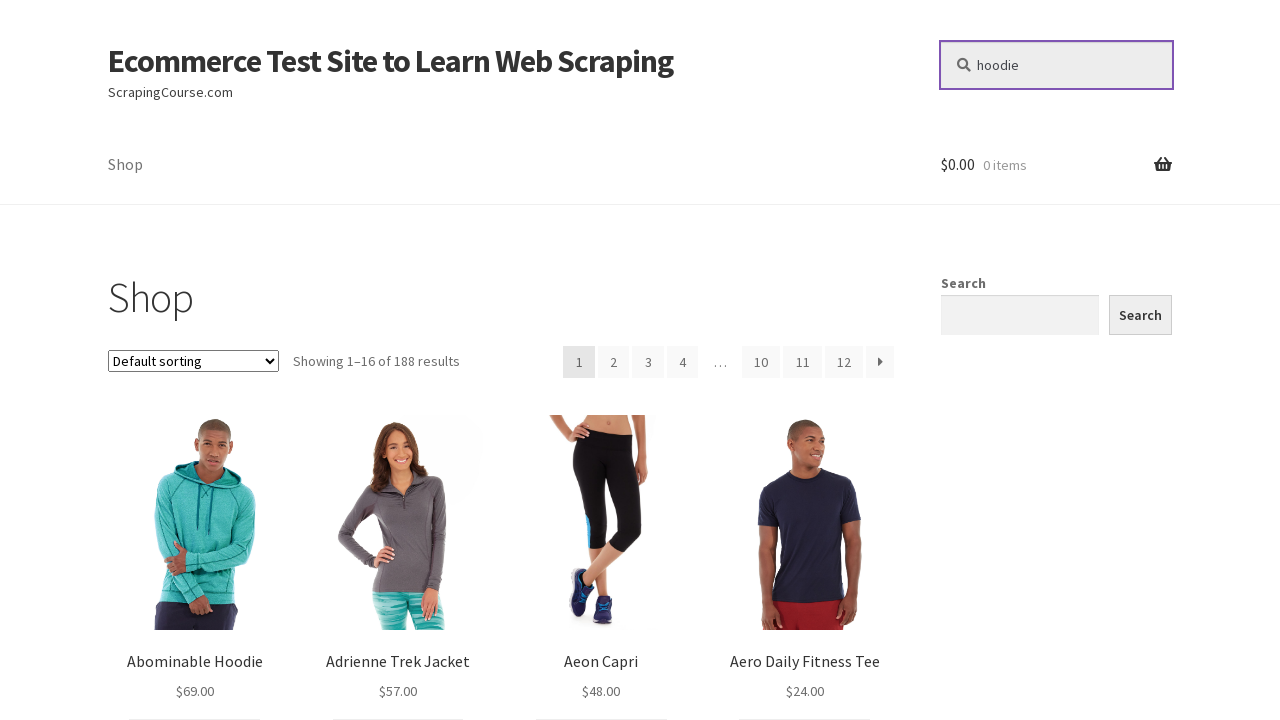

Submitted search form by pressing Enter on input[type='search']
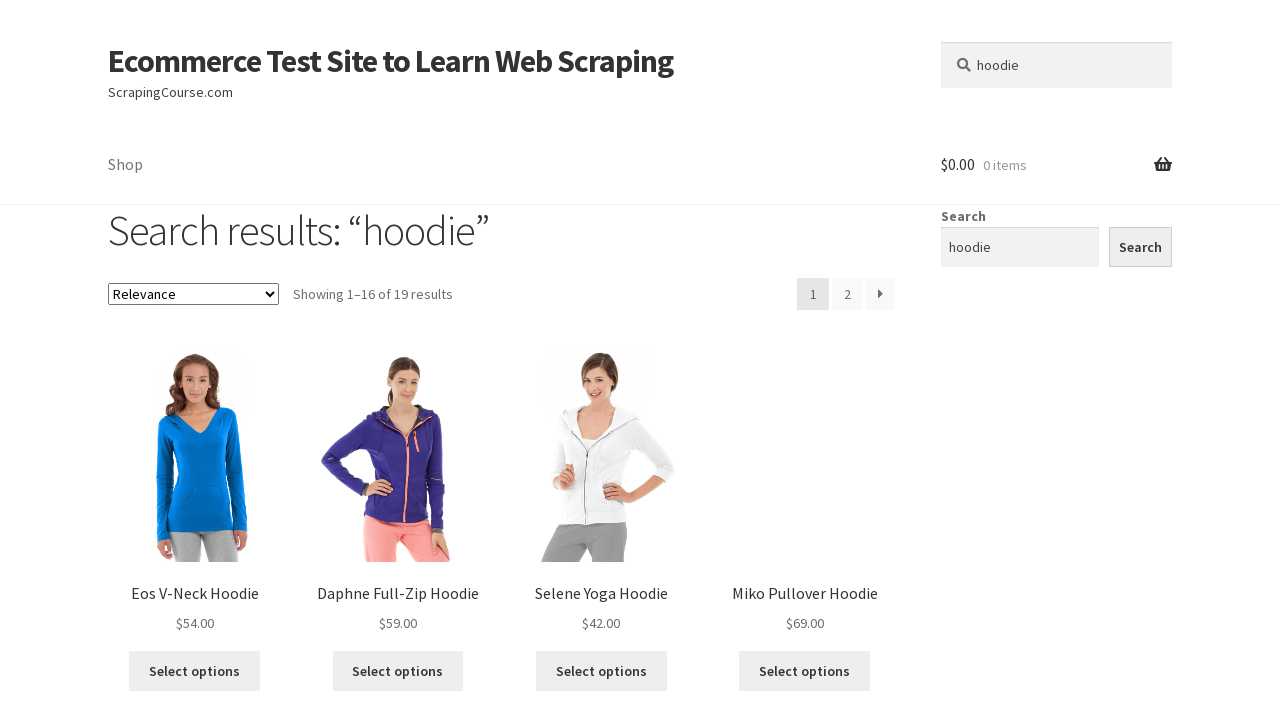

Product results loaded successfully
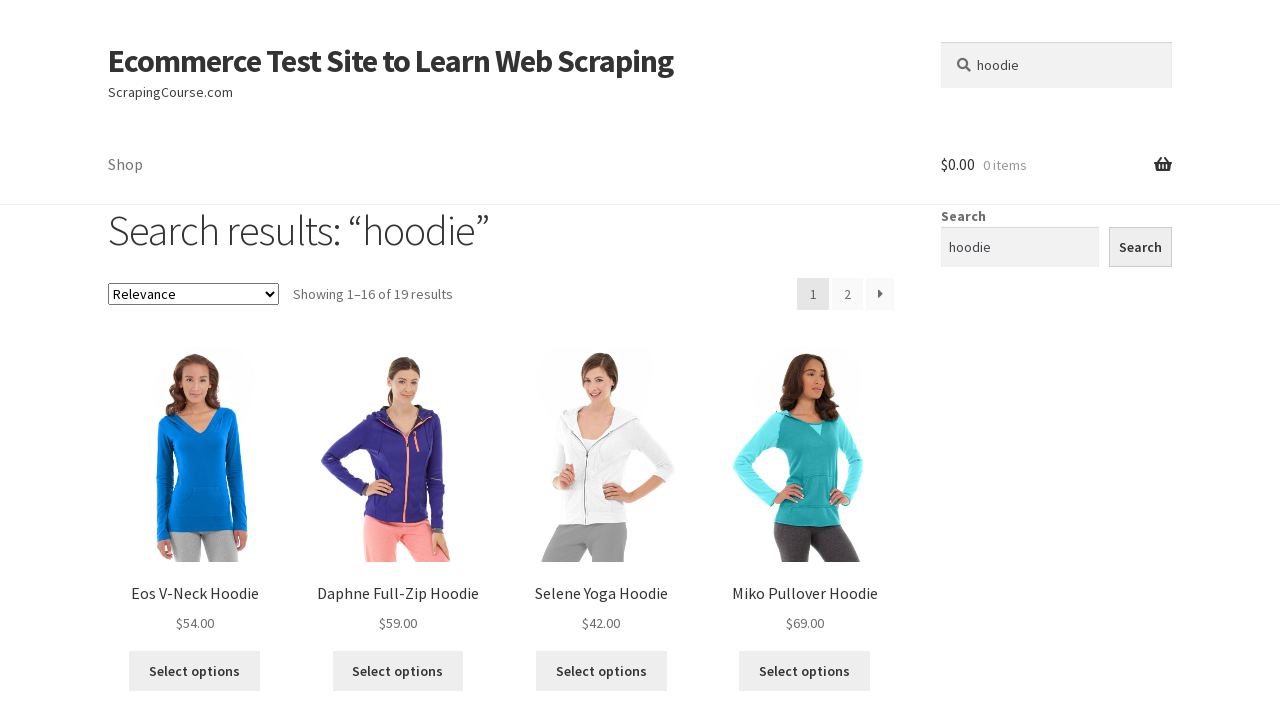

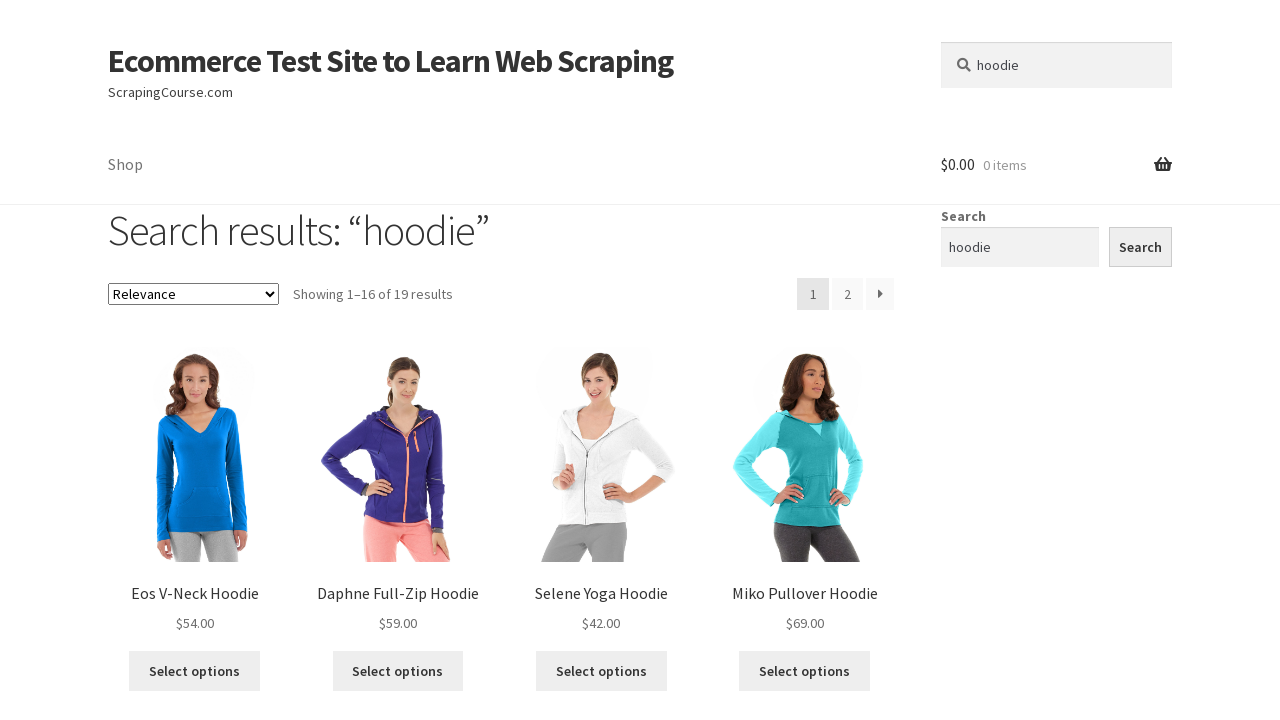